Tests an electric floor heating calculator by entering room dimensions, selecting room and heating types, and verifying the calculated power results

Starting URL: https://kermi-fko.ru/raschety/Calc-Rehau-Solelec.aspx

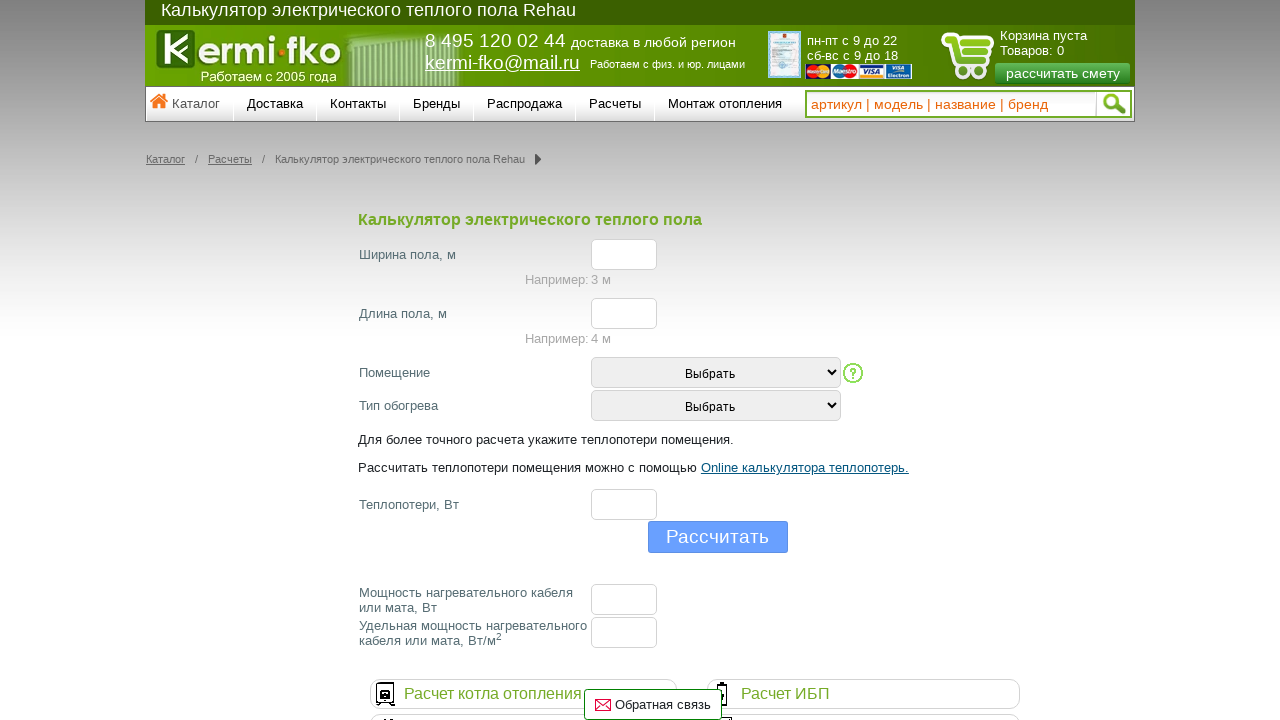

Filled width input field with value '12' on #el_f_width
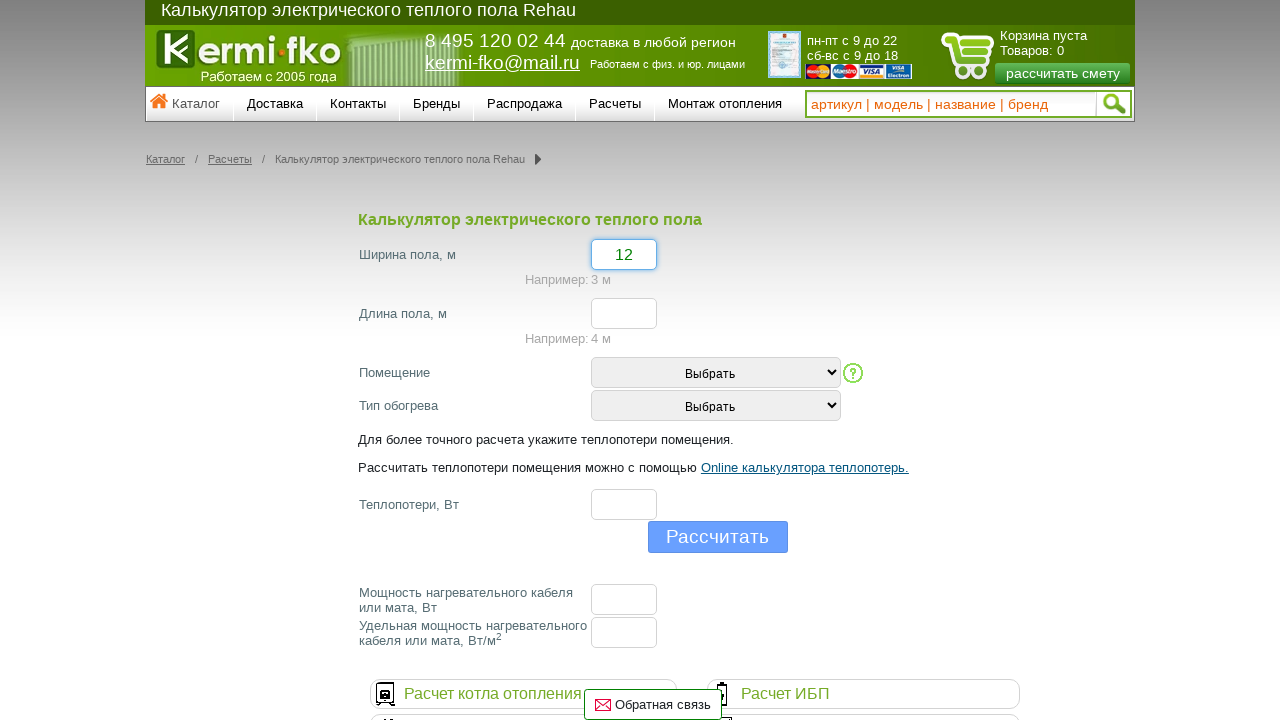

Filled length input field with value '20' on #el_f_lenght
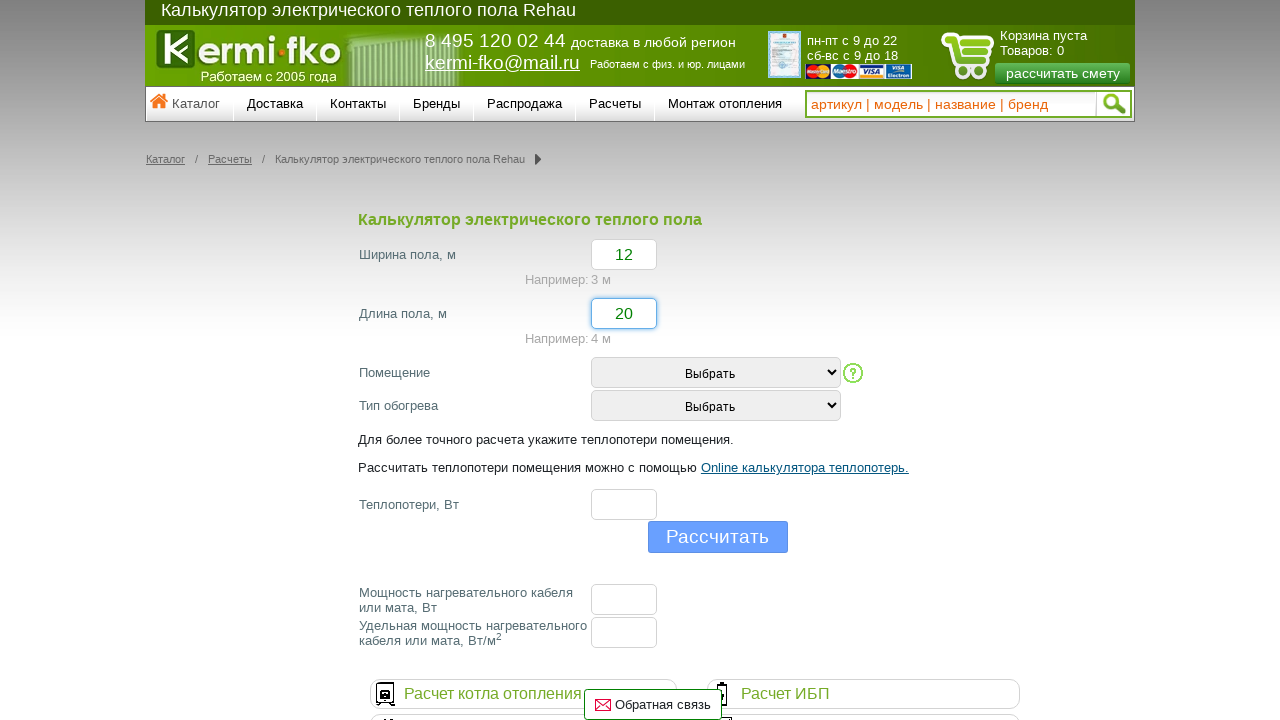

Selected room type from dropdown (index 1) on #room_type
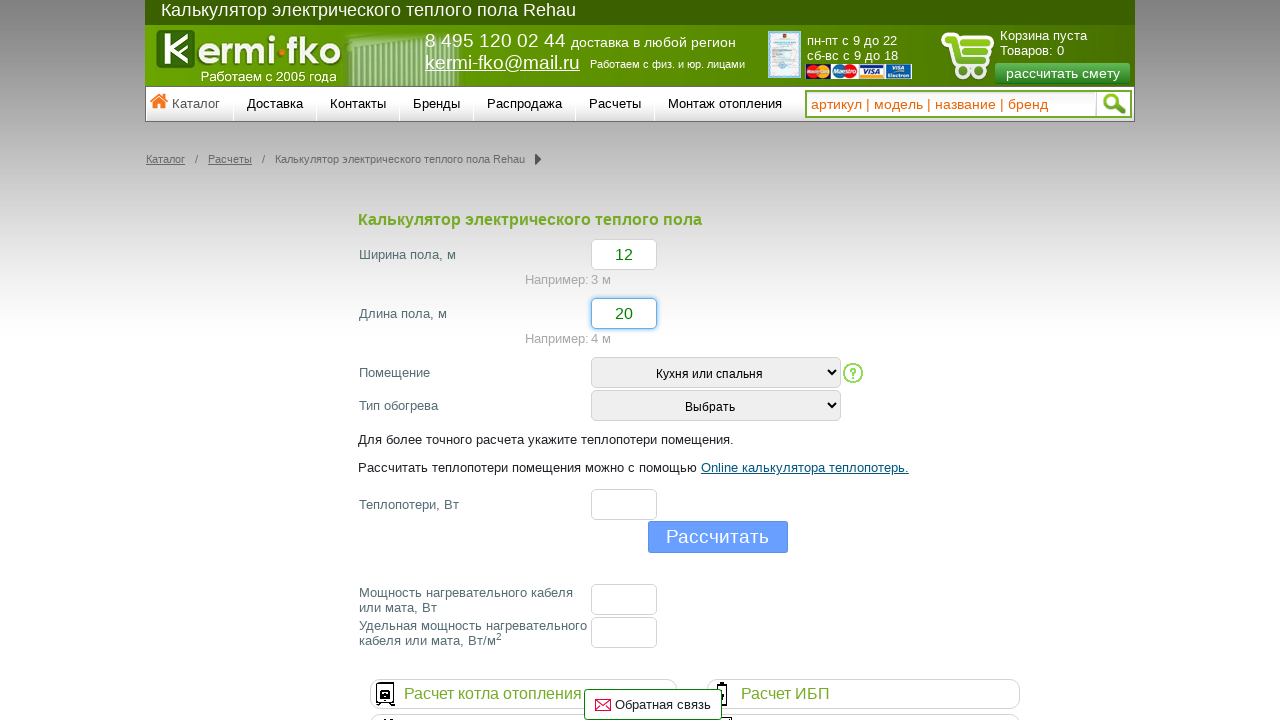

Selected heating type from dropdown (value '2') on #heating_type
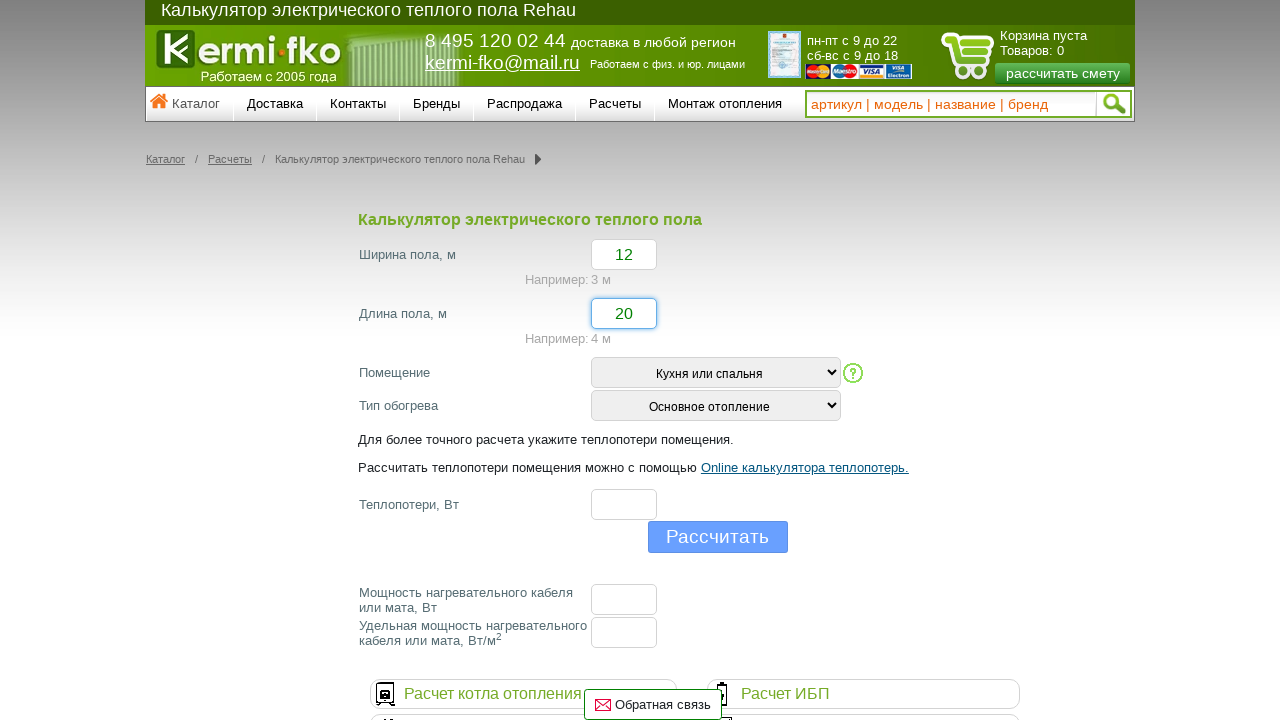

Filled losses input field with value '0' on #el_f_losses
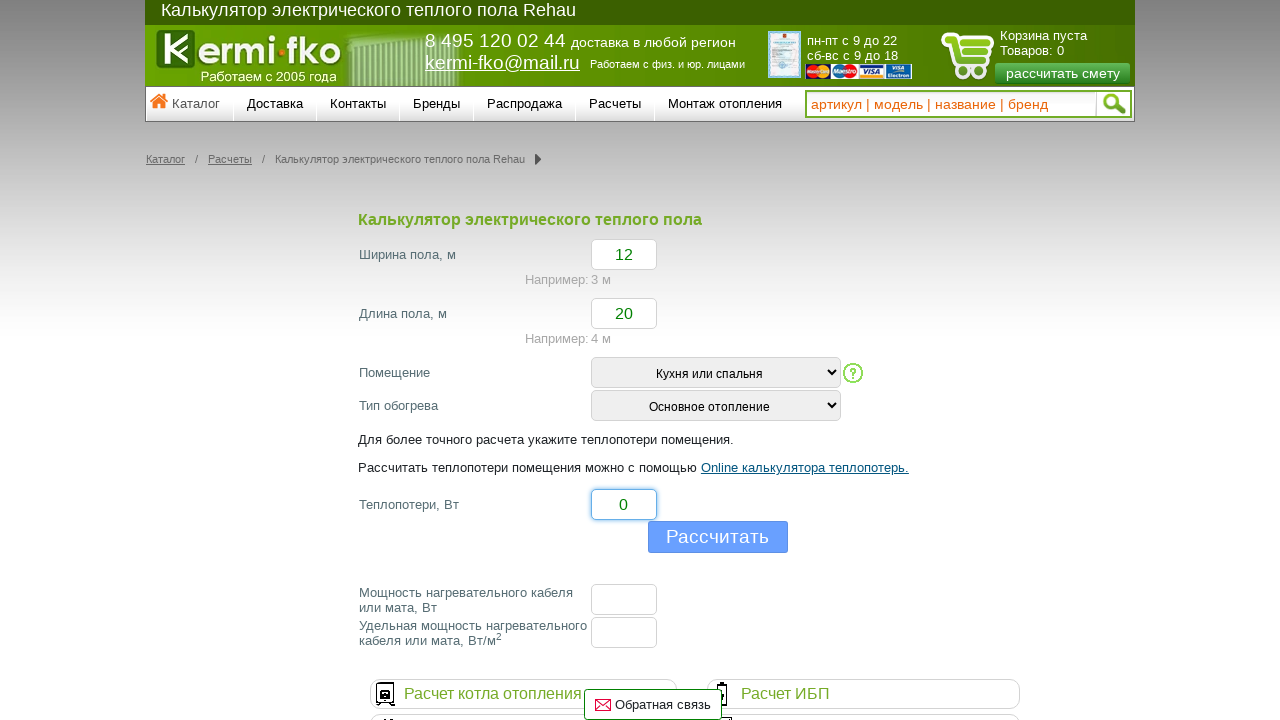

Clicked calculate button to compute power results at (718, 537) on input[name='button']
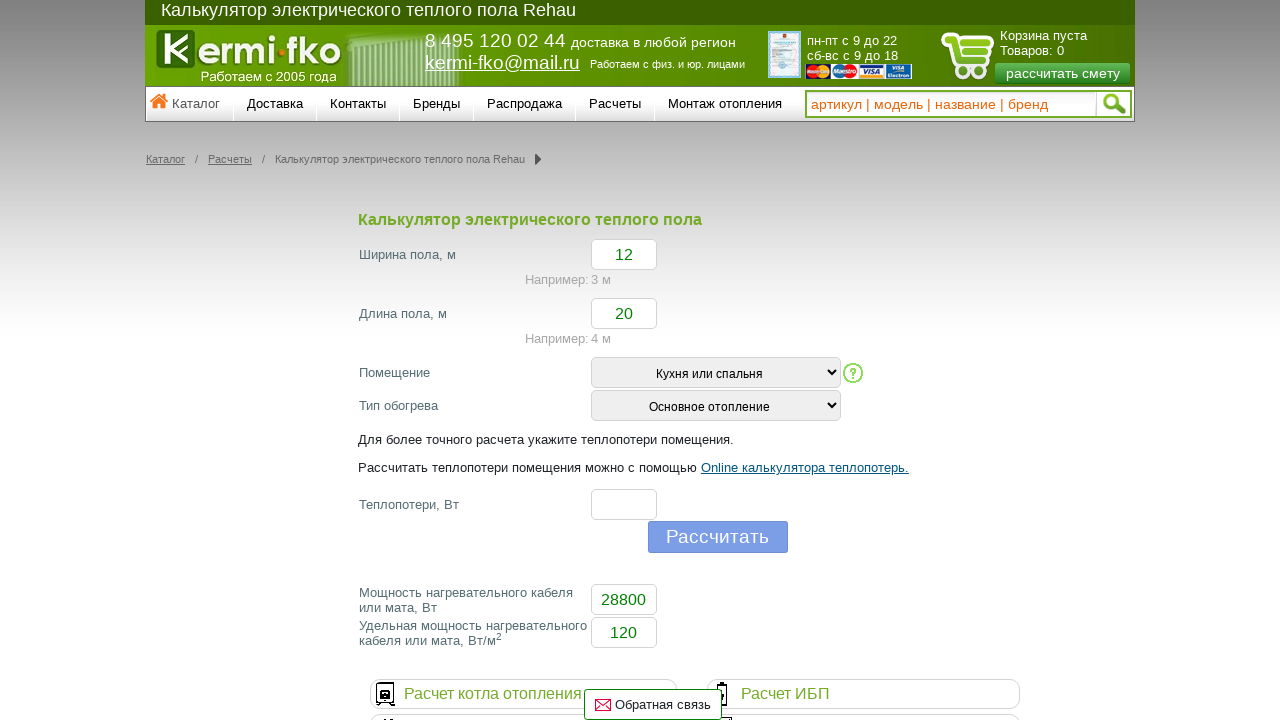

Floor cable power result element loaded
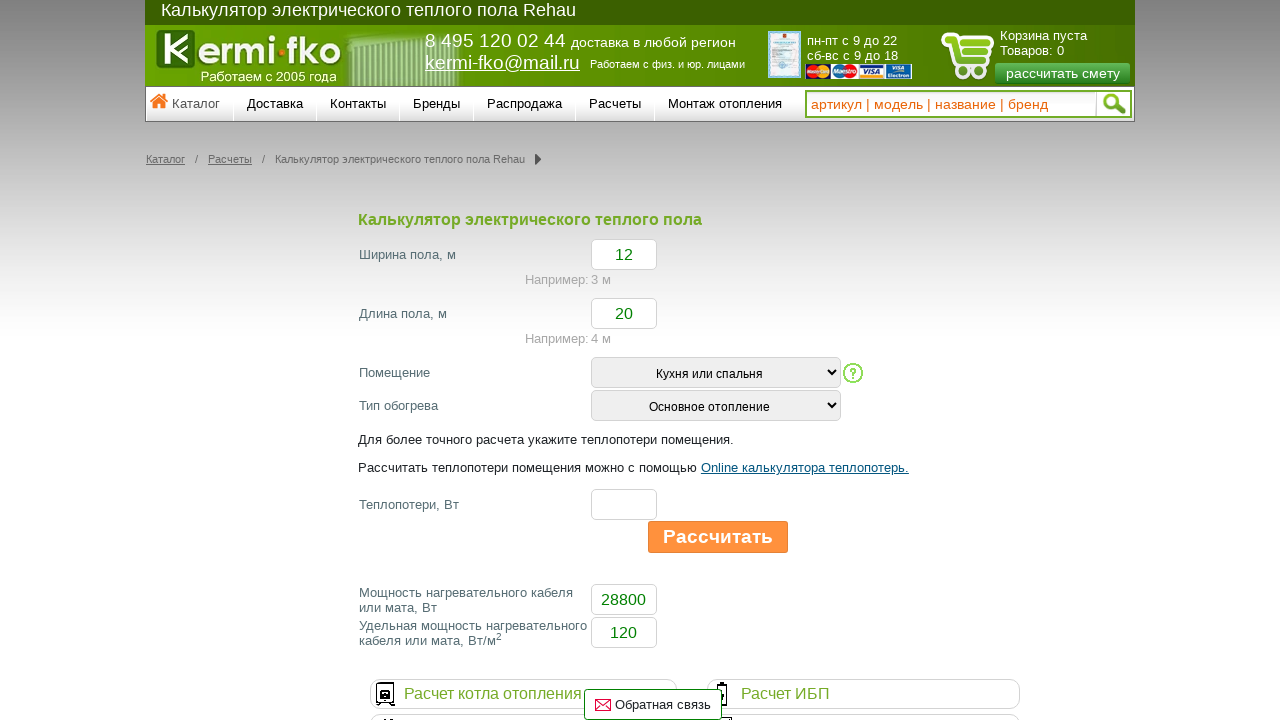

Specific floor cable power result element loaded
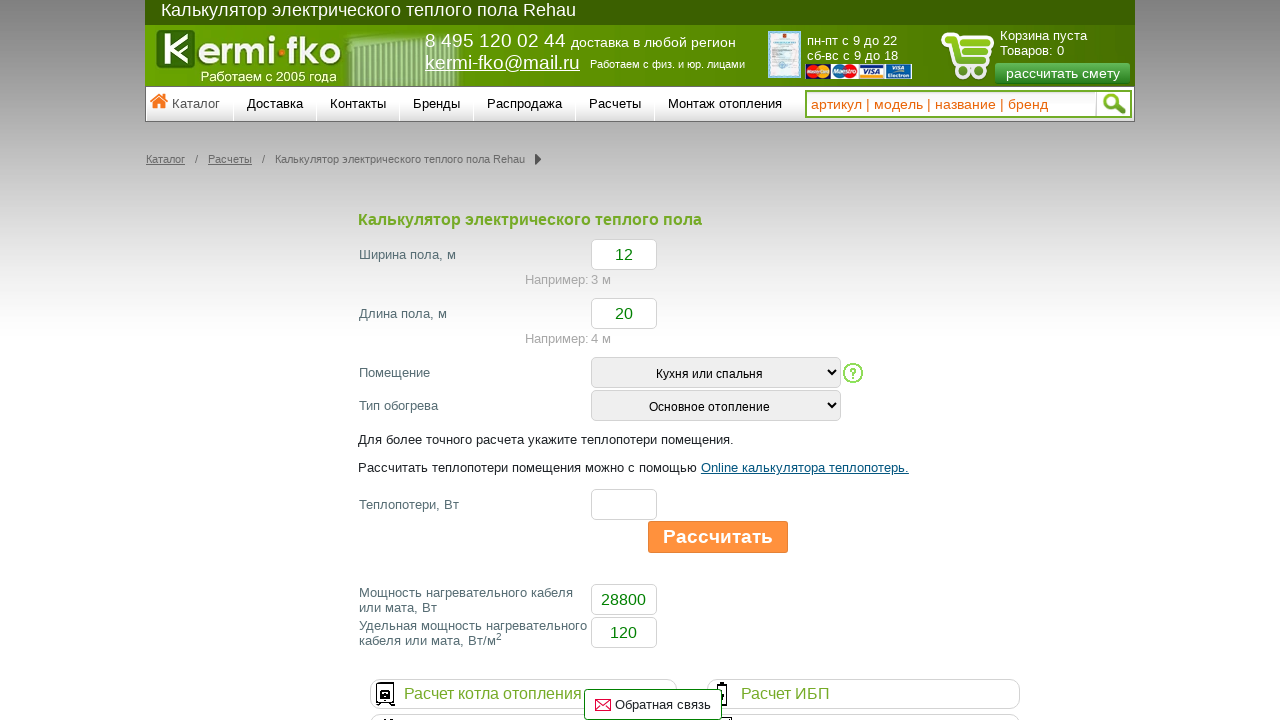

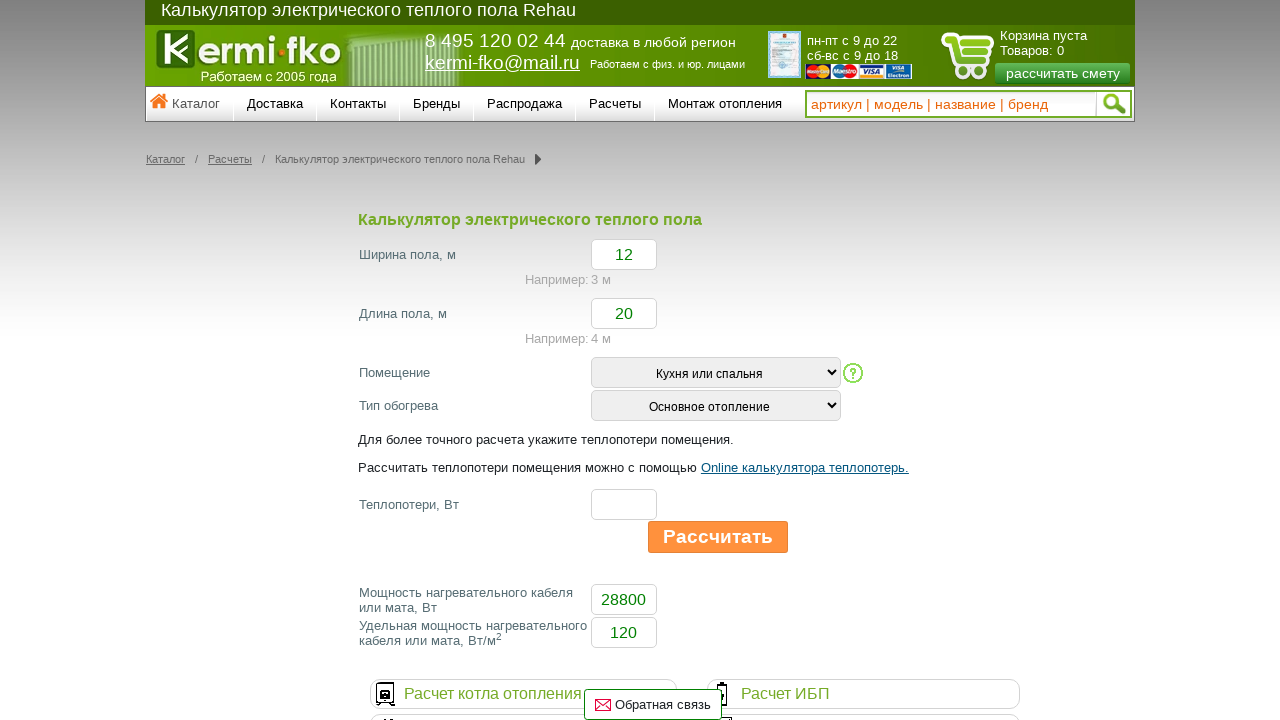